Tests adding an owner phone number in the new appointment modal by clicking the add button, then filling the phone field

Starting URL: https://test-a-pet.vercel.app/

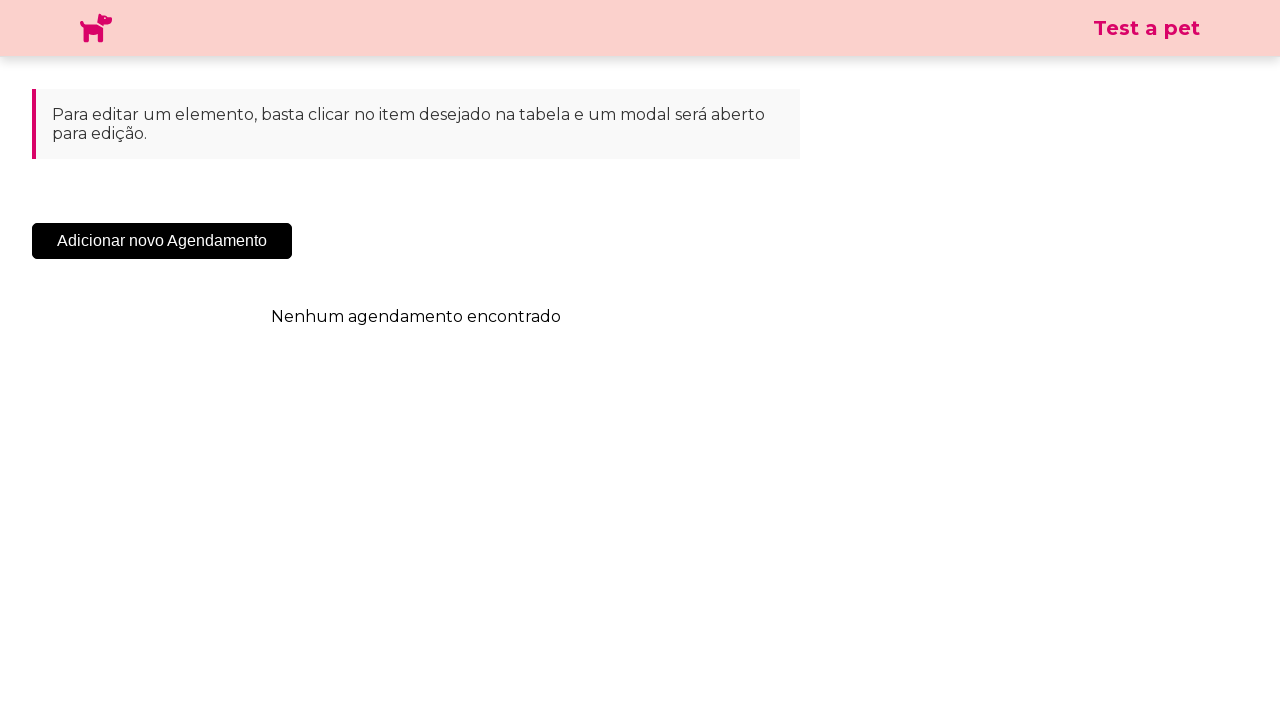

Clicked 'Add New Appointment' button at (162, 241) on .sc-cHqXqK.kZzwzX
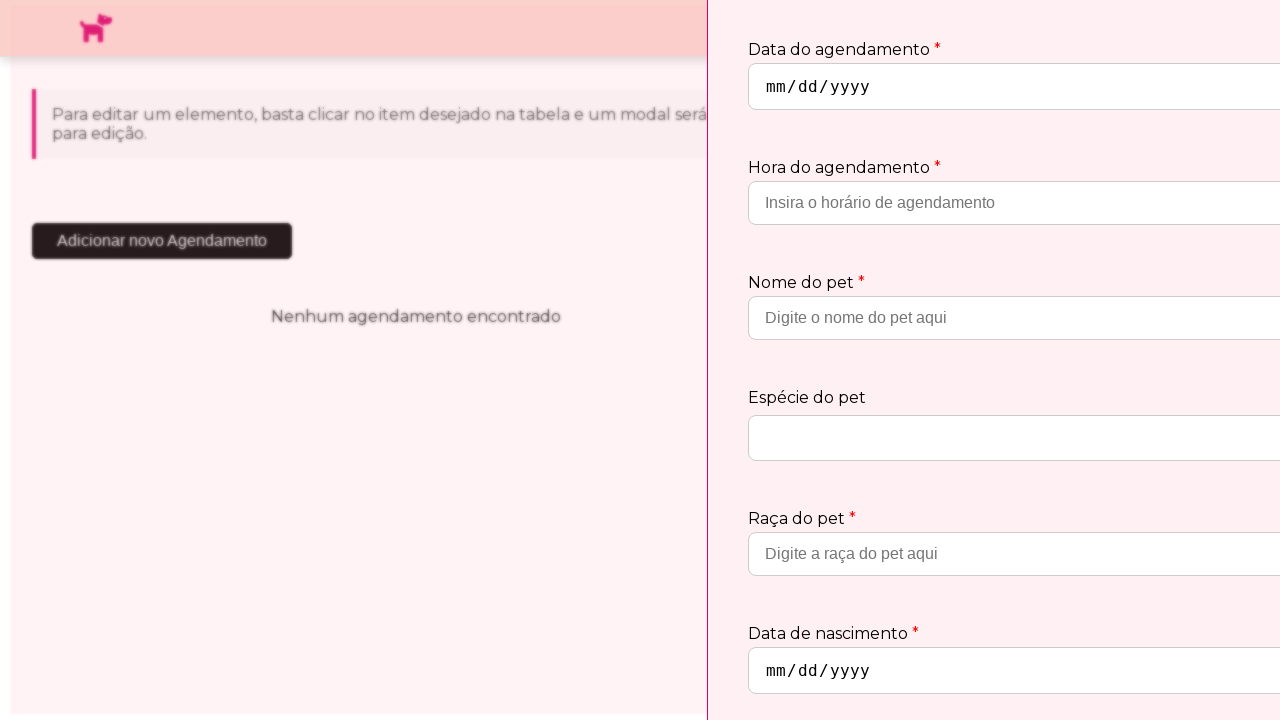

New appointment modal appeared
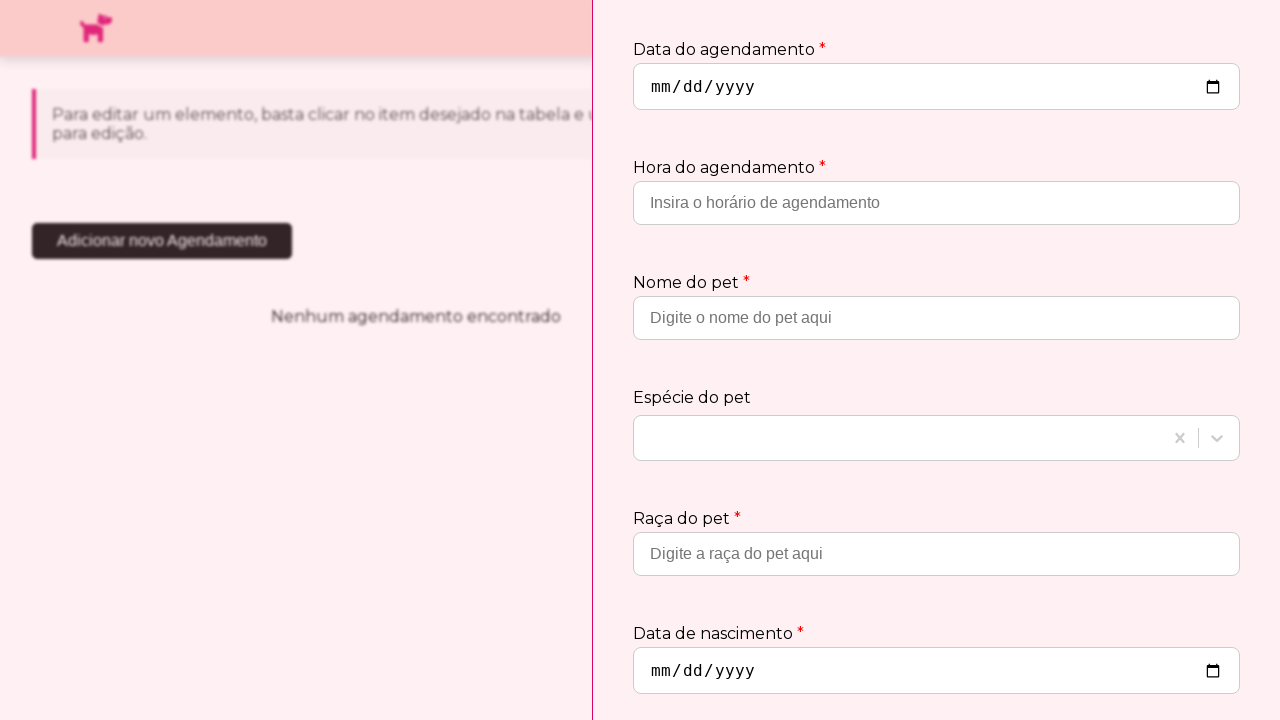

Filled owner phone field with '(21) 97777-5555' on input[placeholder='Insira o telefone de contato']
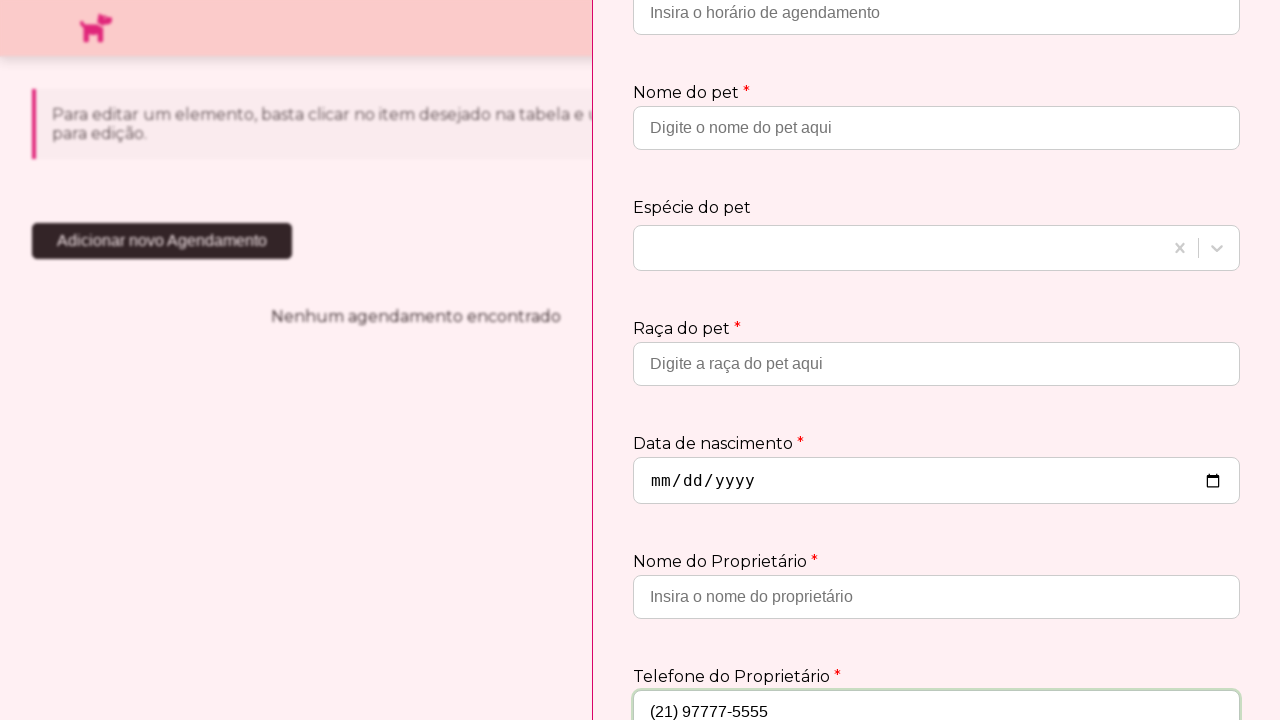

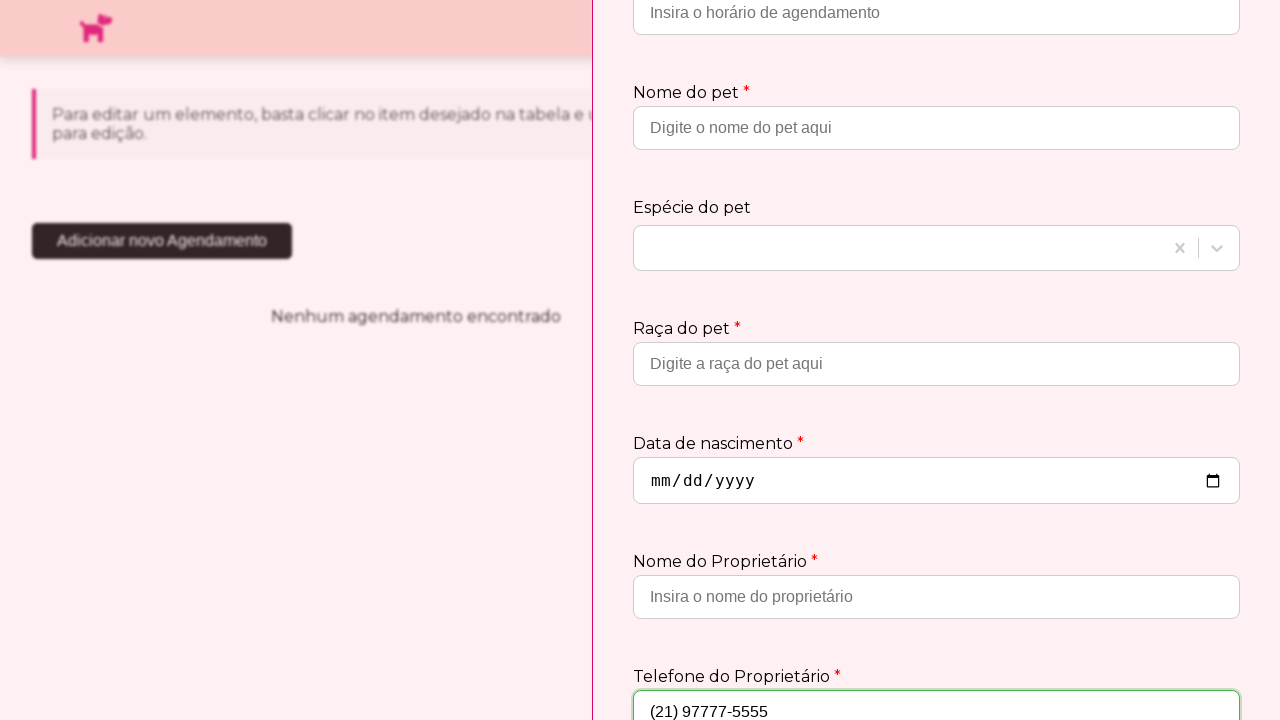